Tests a math exercise page by reading two numbers displayed on the page, calculating their sum, selecting the correct answer from a dropdown menu, and clicking the submit button.

Starting URL: http://suninjuly.github.io/selects1.html

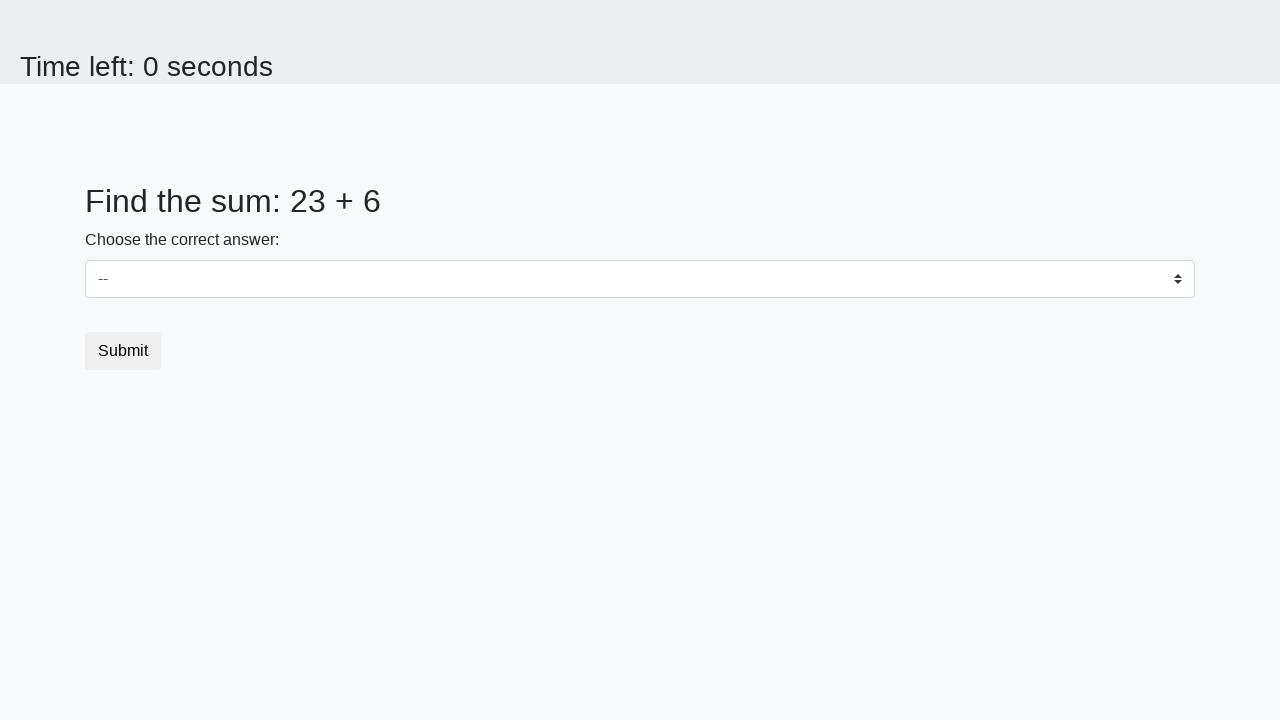

Located first number element (#num1)
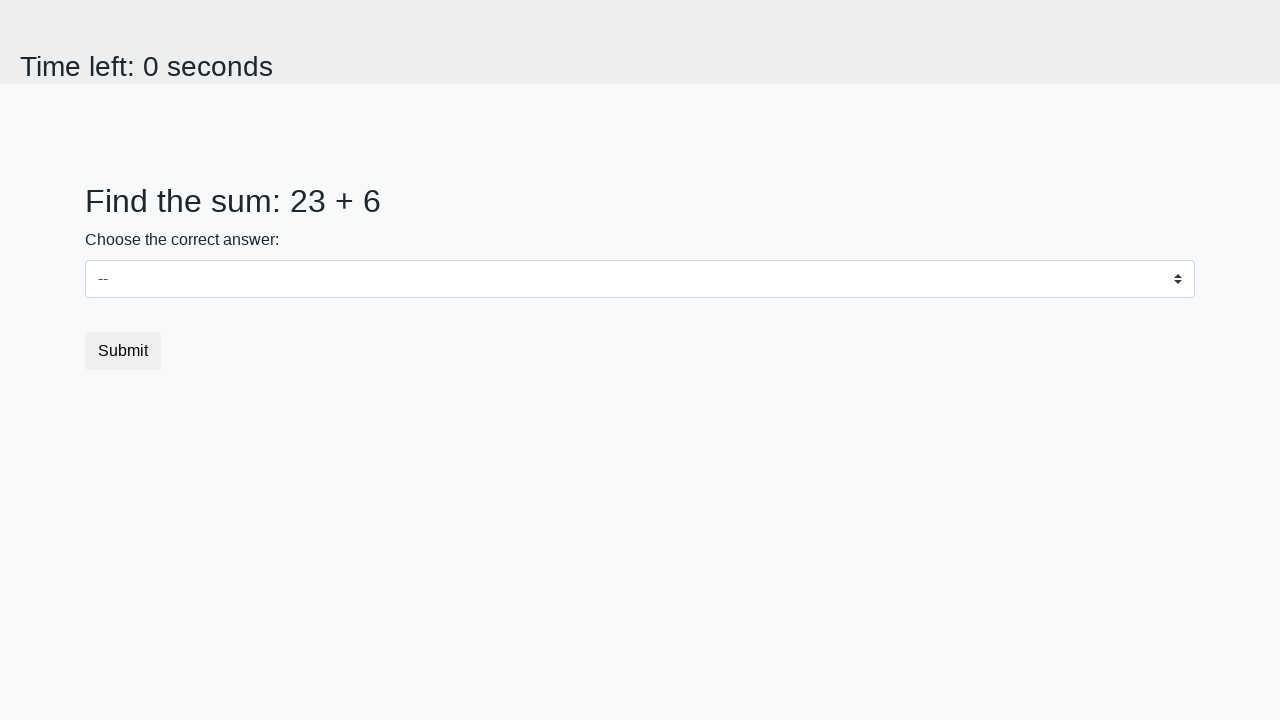

Located second number element (#num2)
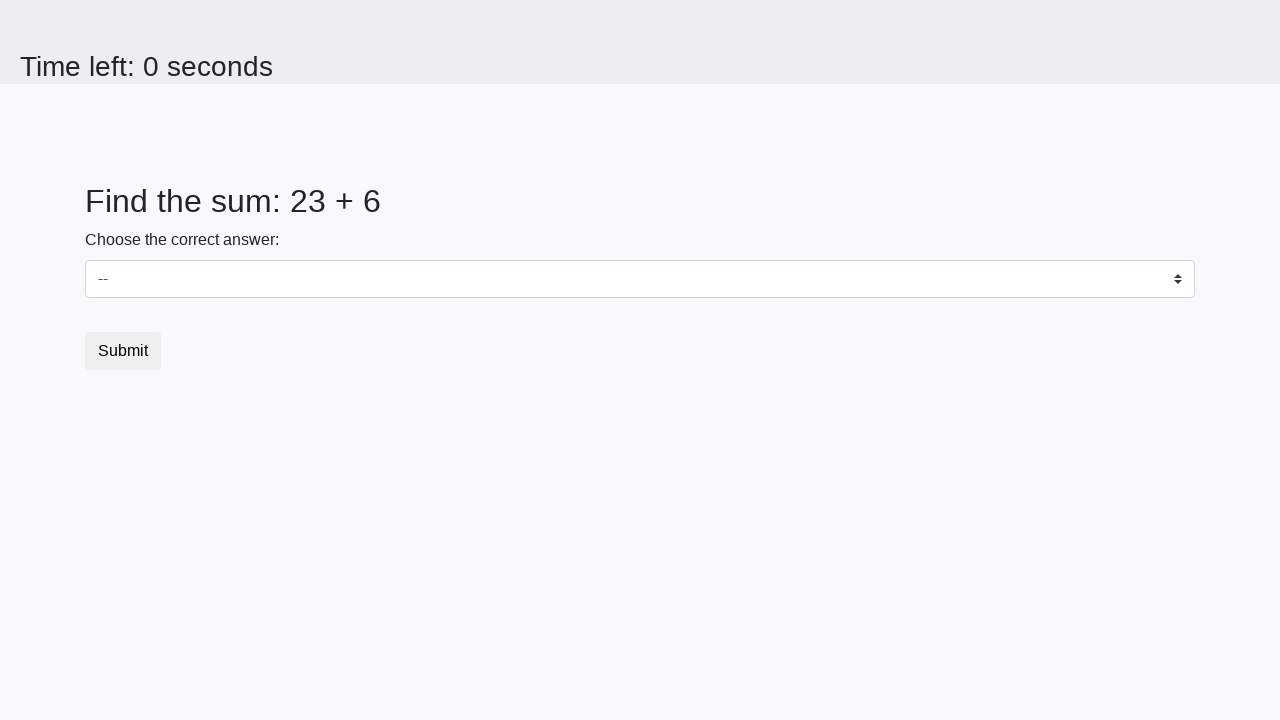

Read first number: 23
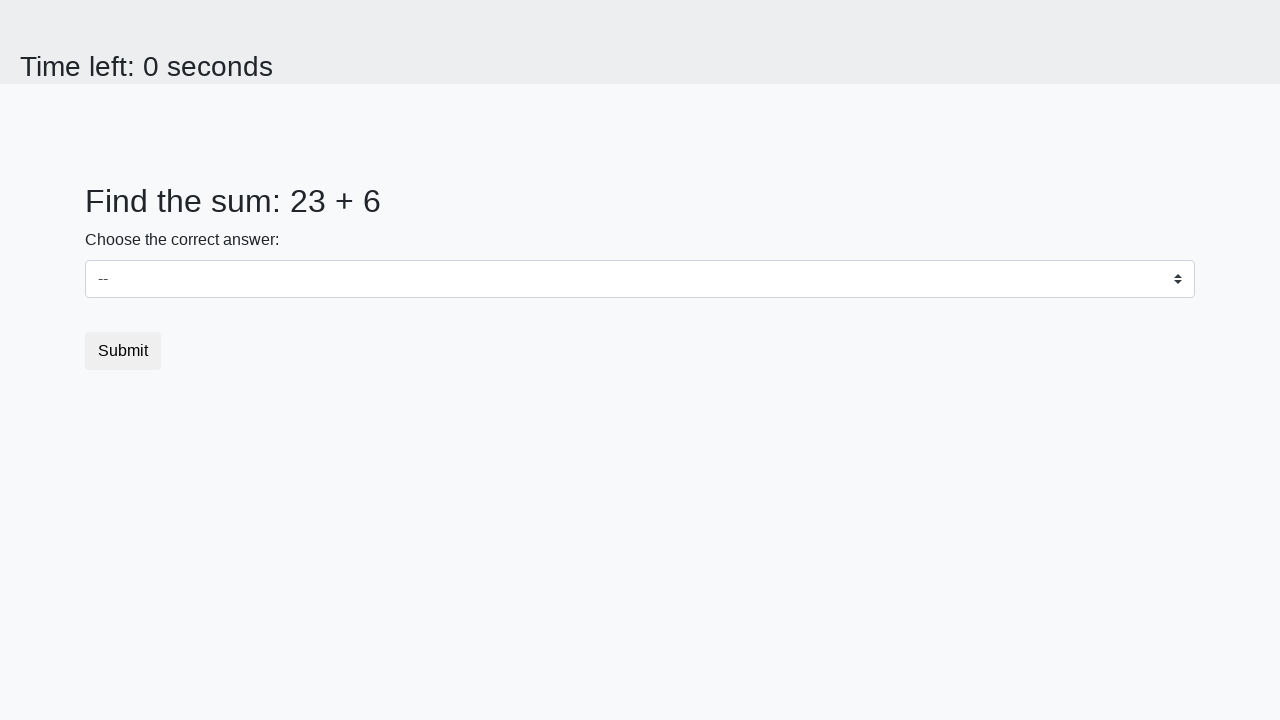

Read second number: 6
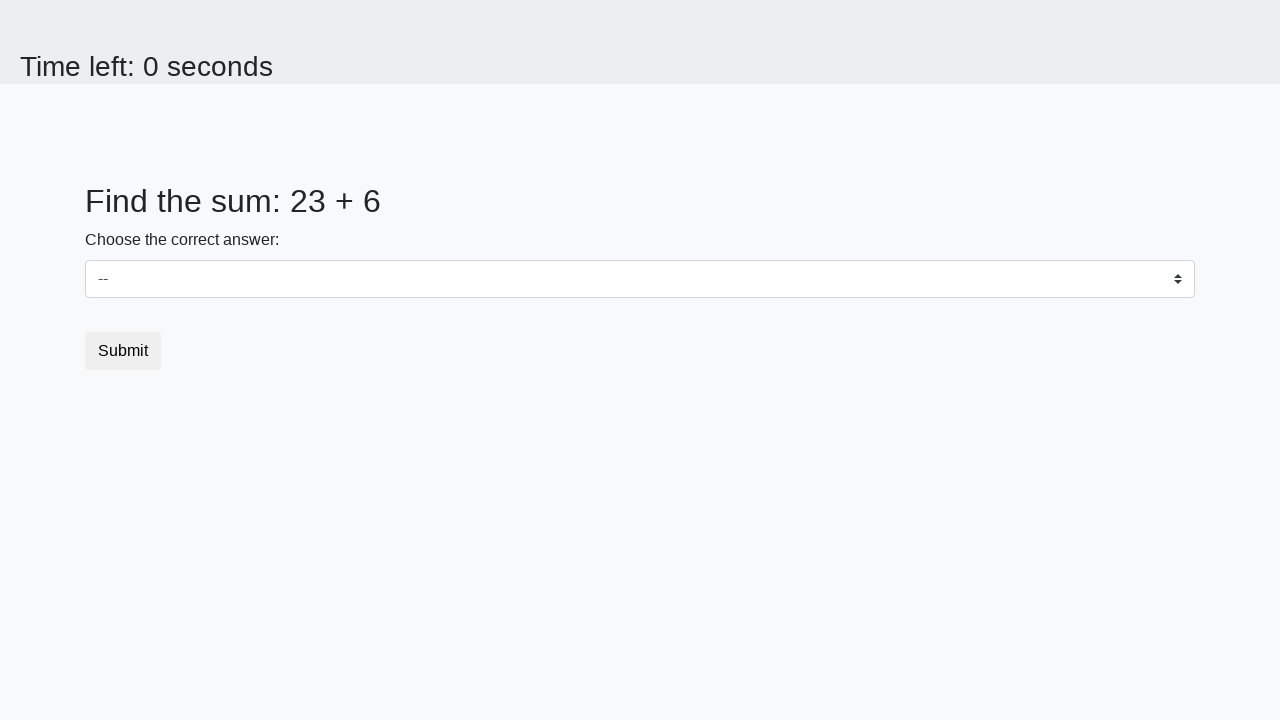

Calculated sum: 29
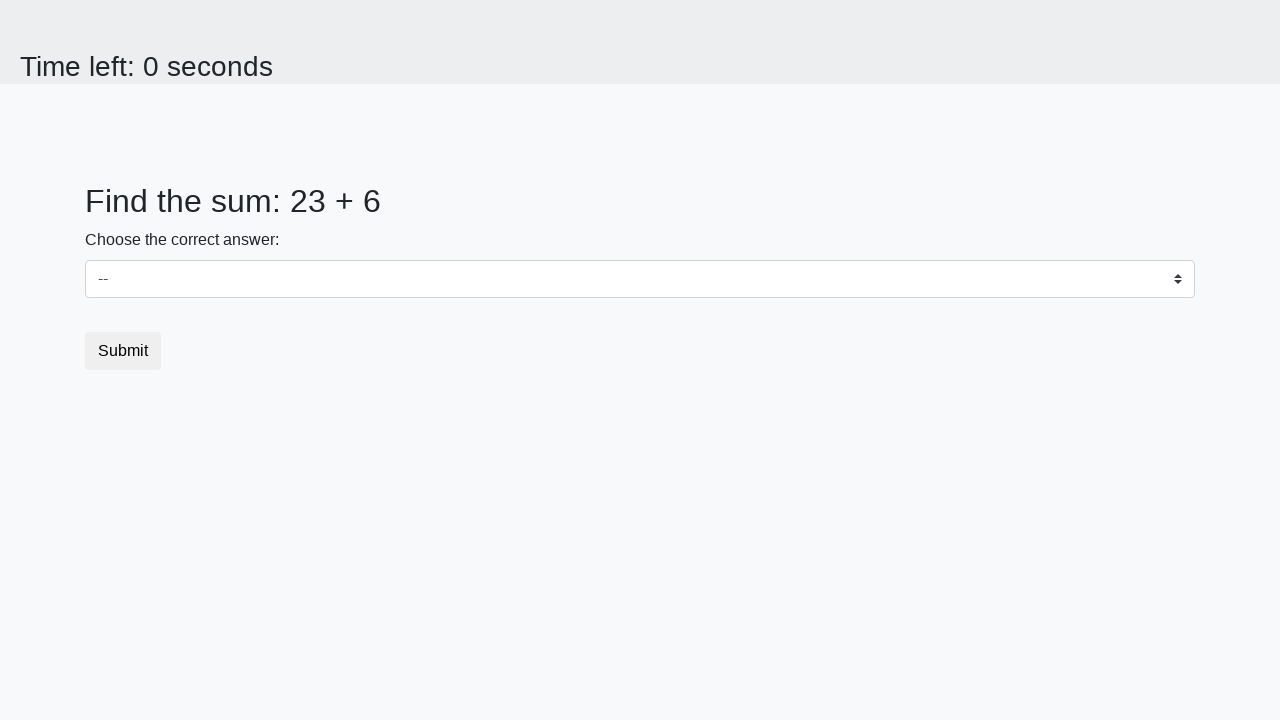

Selected answer '29' from dropdown menu on #dropdown
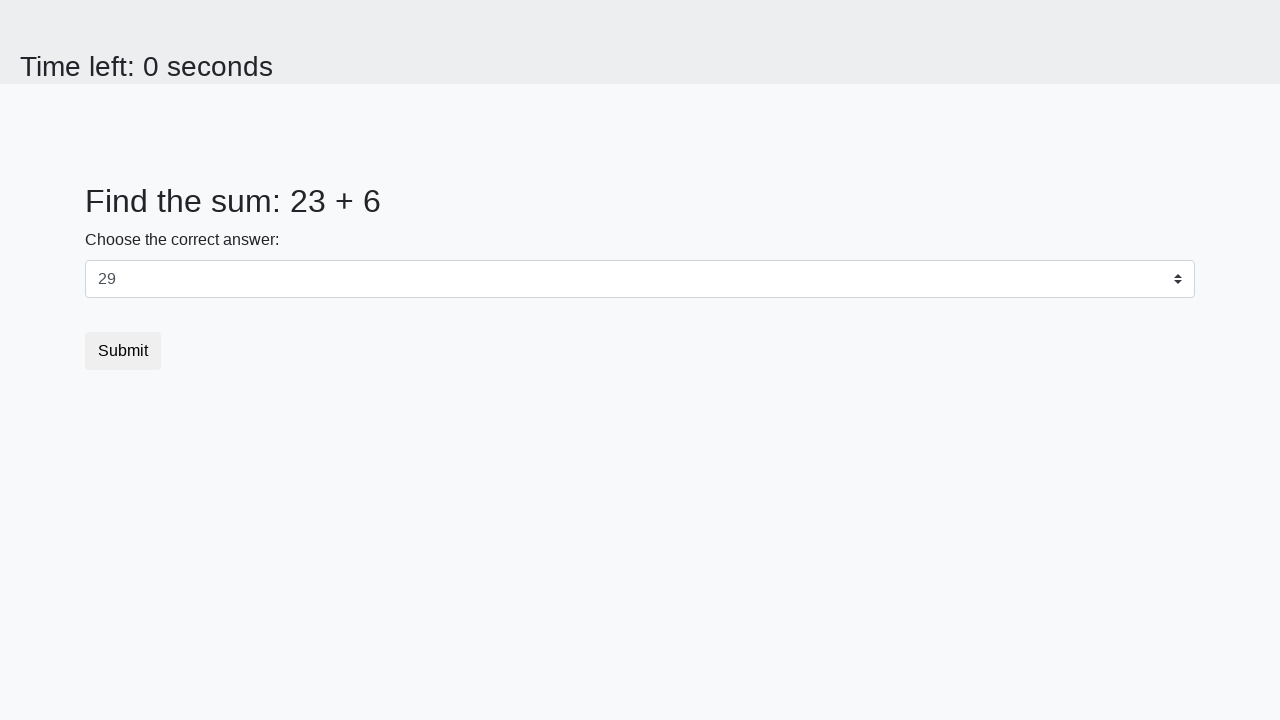

Clicked submit button to complete the exercise at (123, 351) on .btn.btn-default
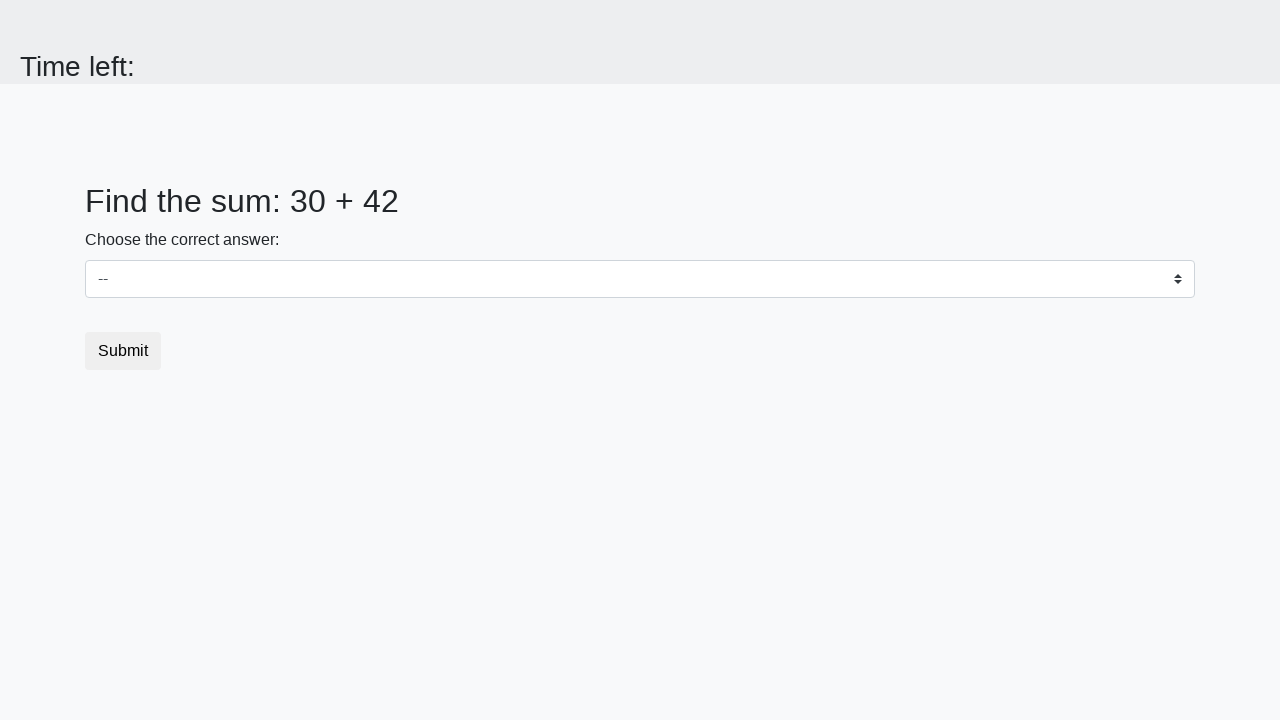

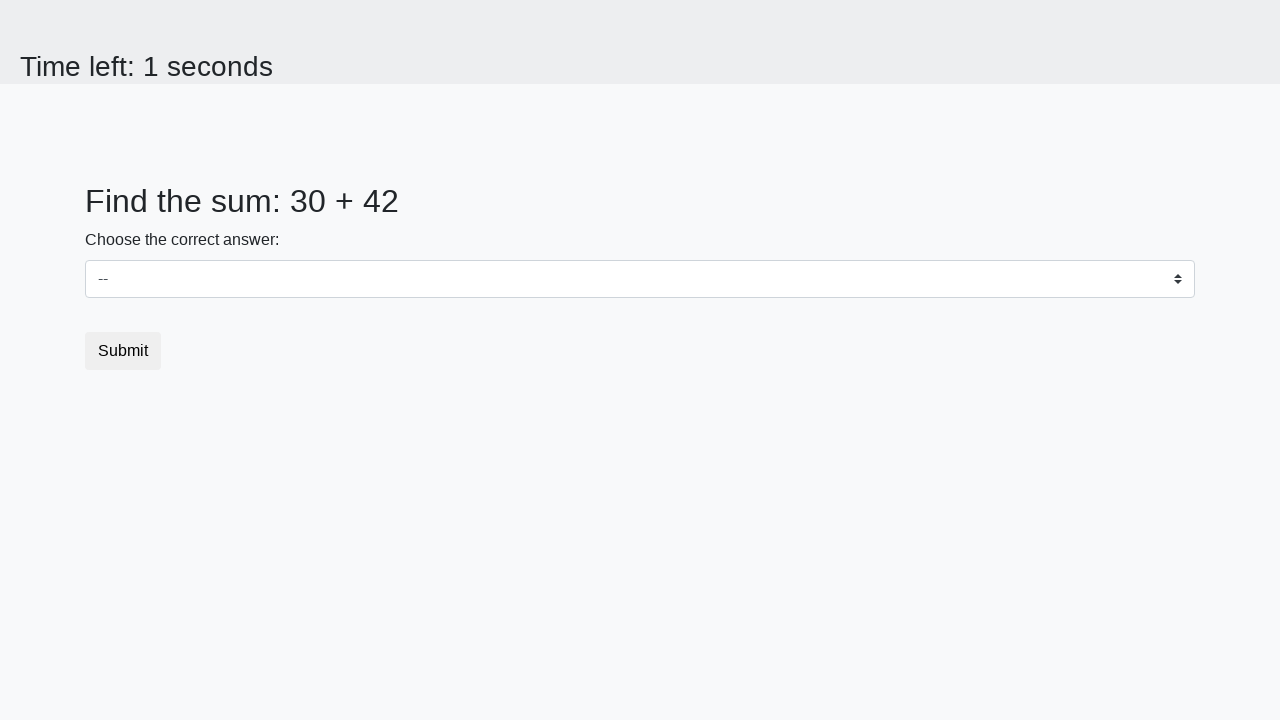